Tests JavaScript alert and confirm dialog handling by filling a name field, triggering an alert, accepting it, then triggering a confirm dialog and dismissing it.

Starting URL: https://rahulshettyacademy.com/AutomationPractice

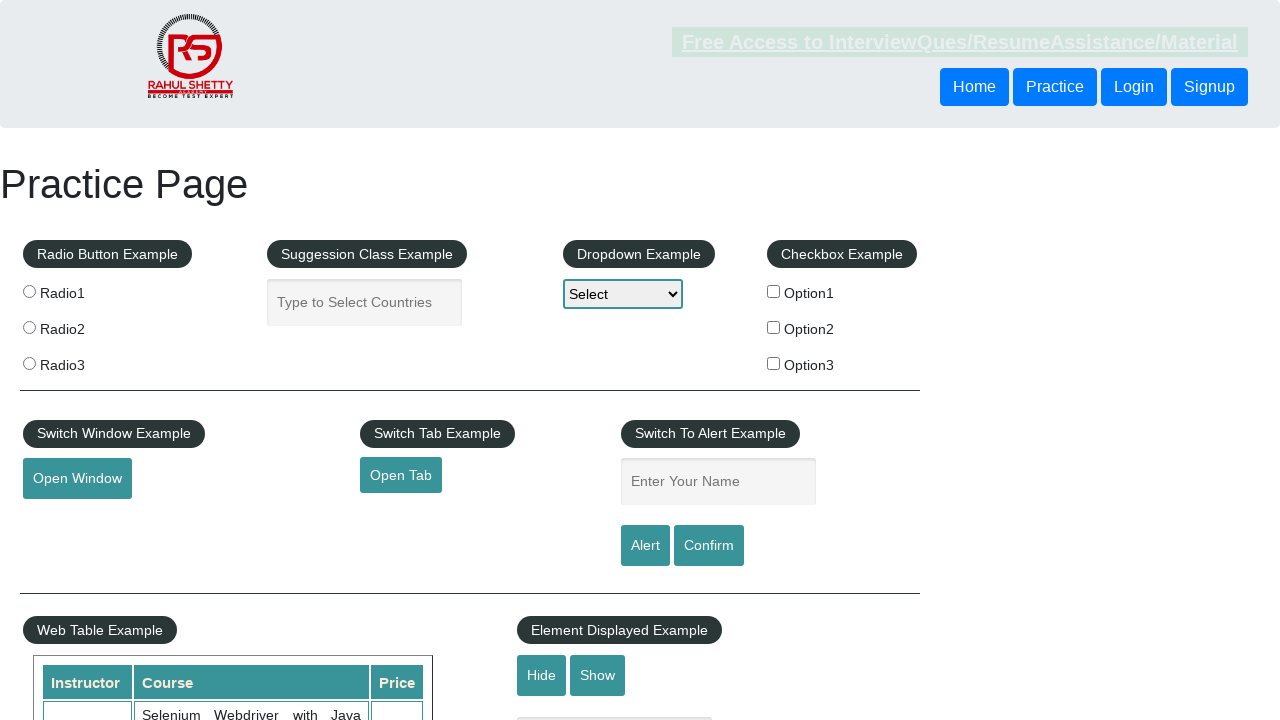

Navigated to https://rahulshettyacademy.com/AutomationPractice
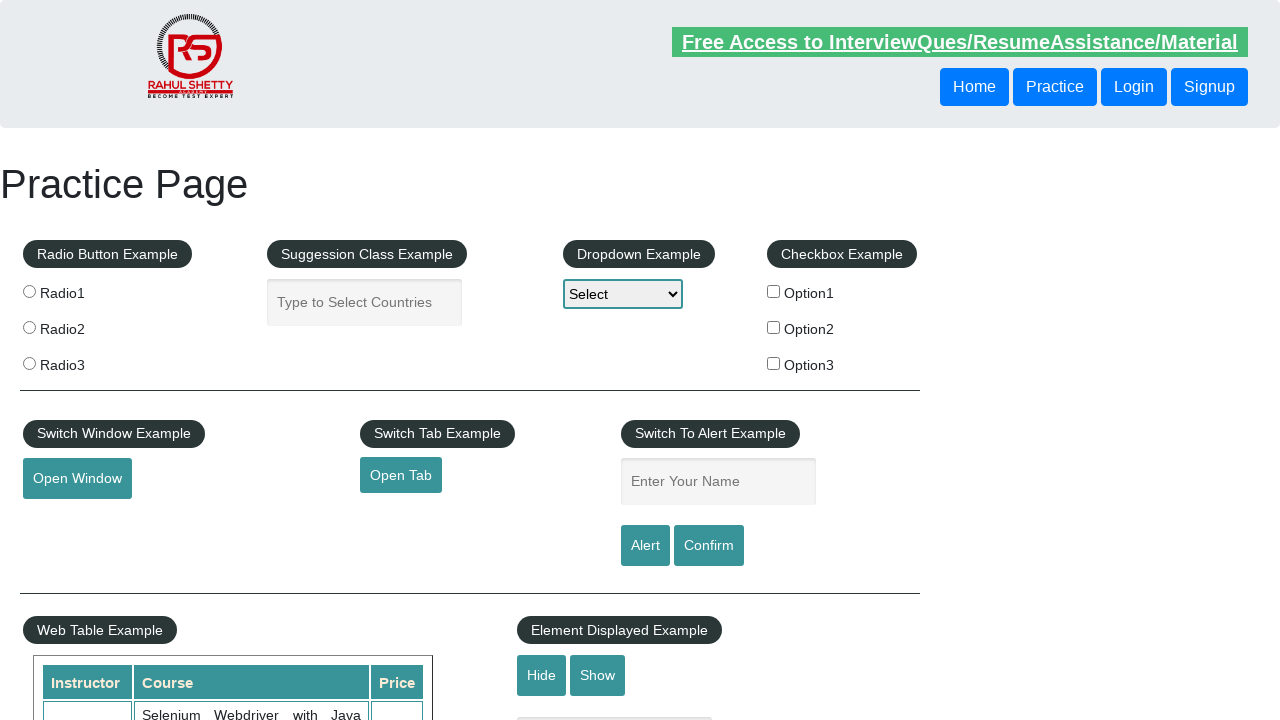

Filled name field with 'Soresa Hailu' on #name
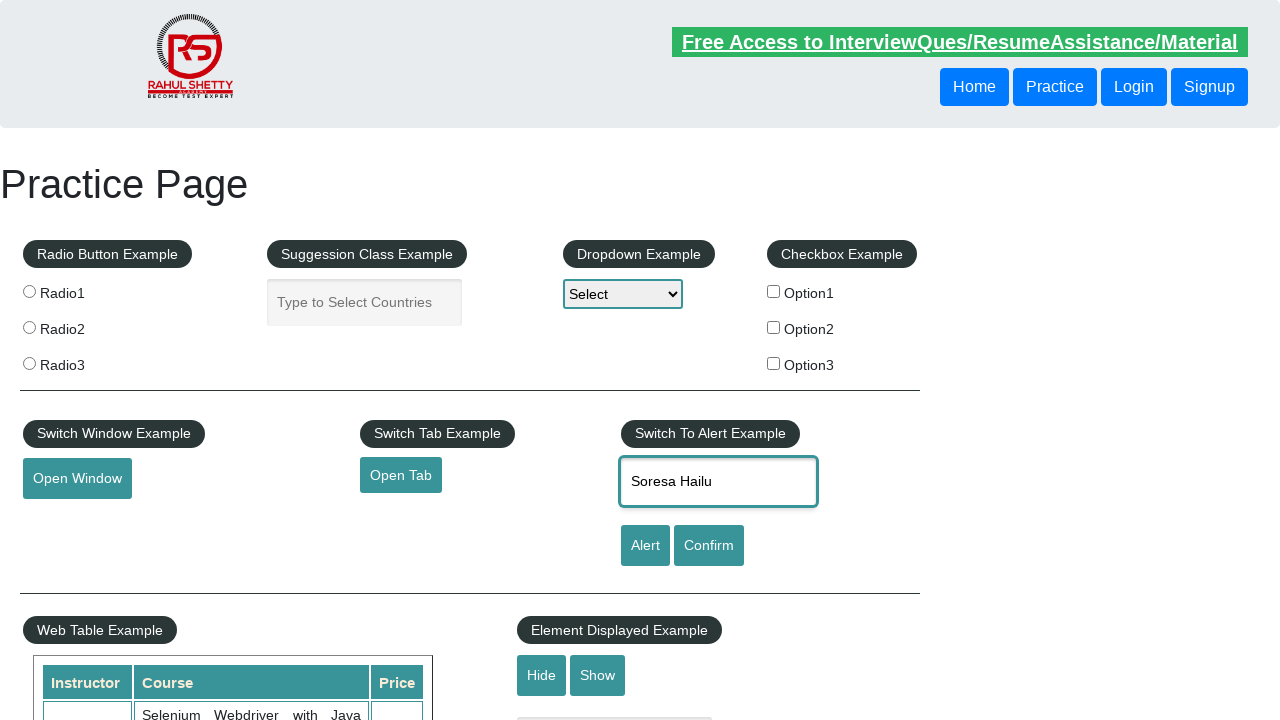

Clicked alert button to trigger JavaScript alert at (645, 546) on #alertbtn
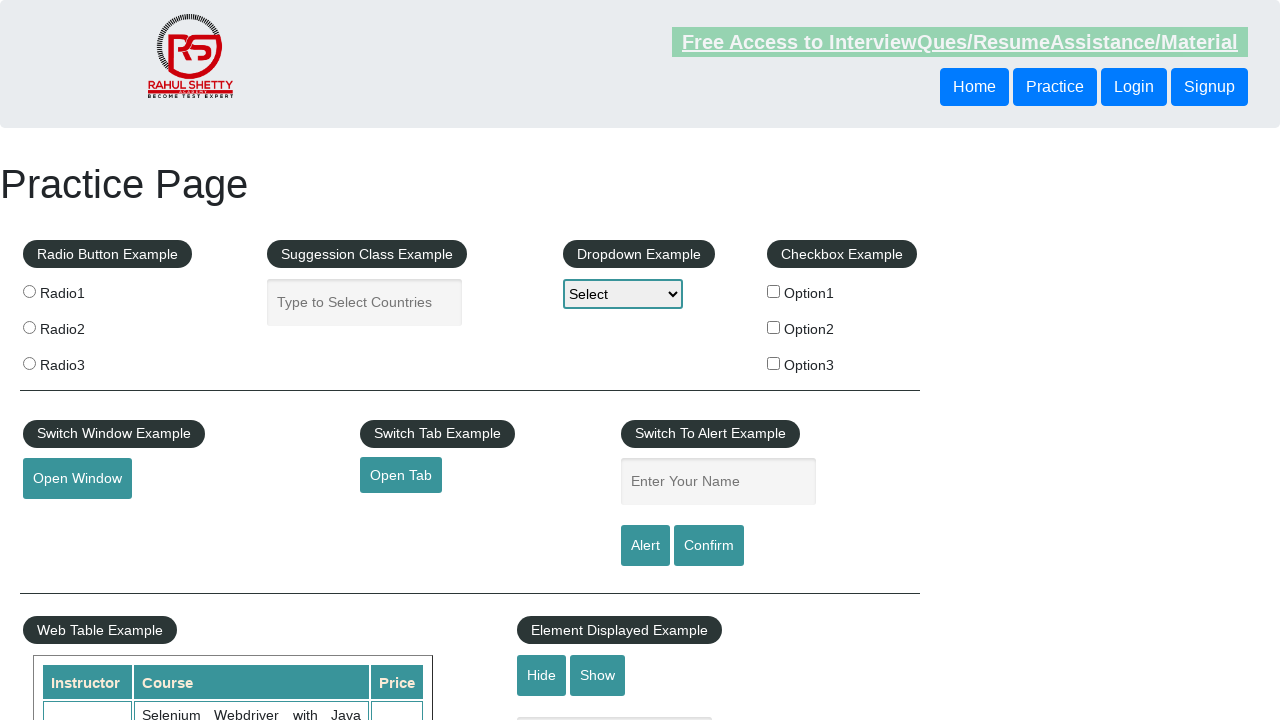

Set up dialog handler to accept alerts
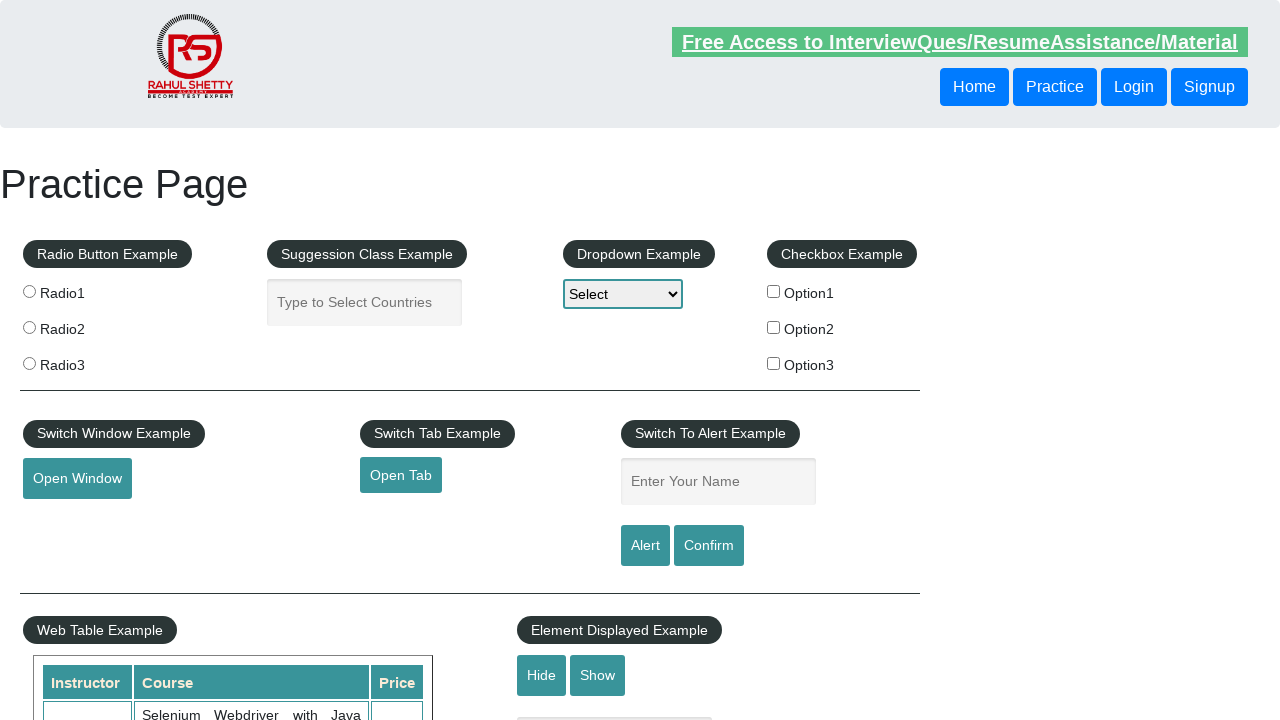

Set up dialog handler to accept next dialog
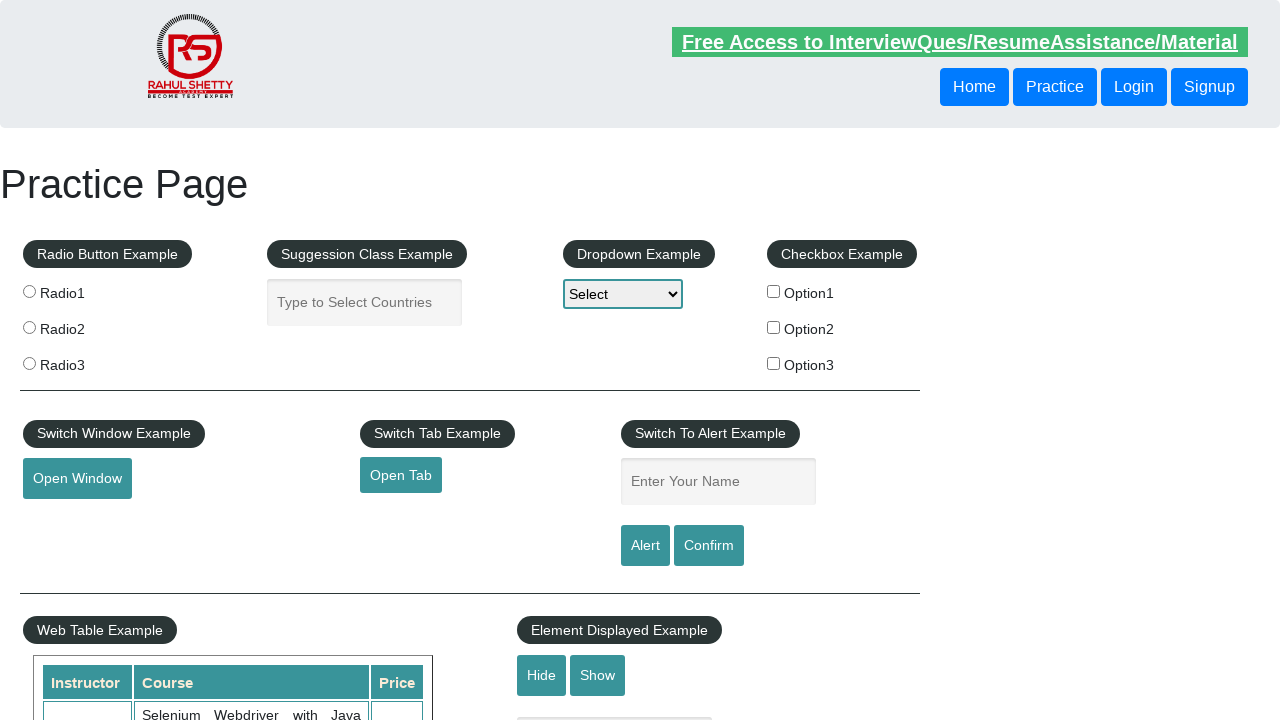

Waited 1000ms for alert to be processed
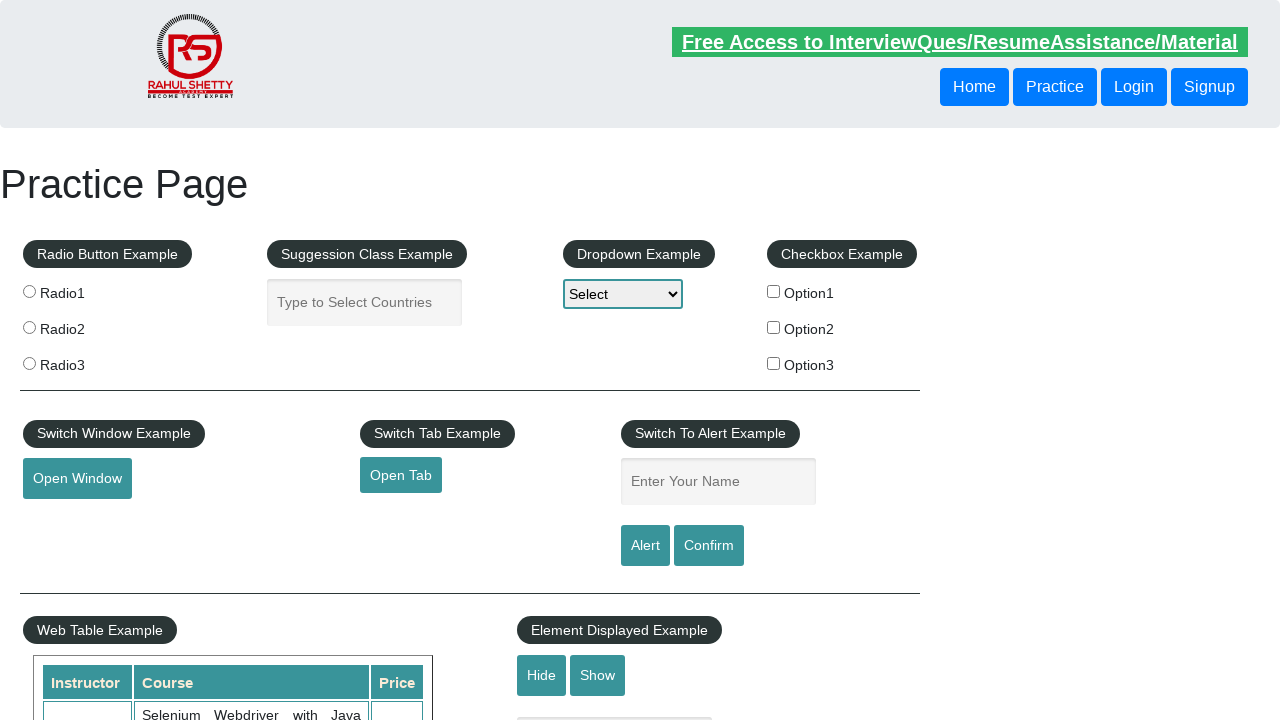

Clicked confirm button to trigger JavaScript confirm dialog at (709, 546) on #confirmbtn
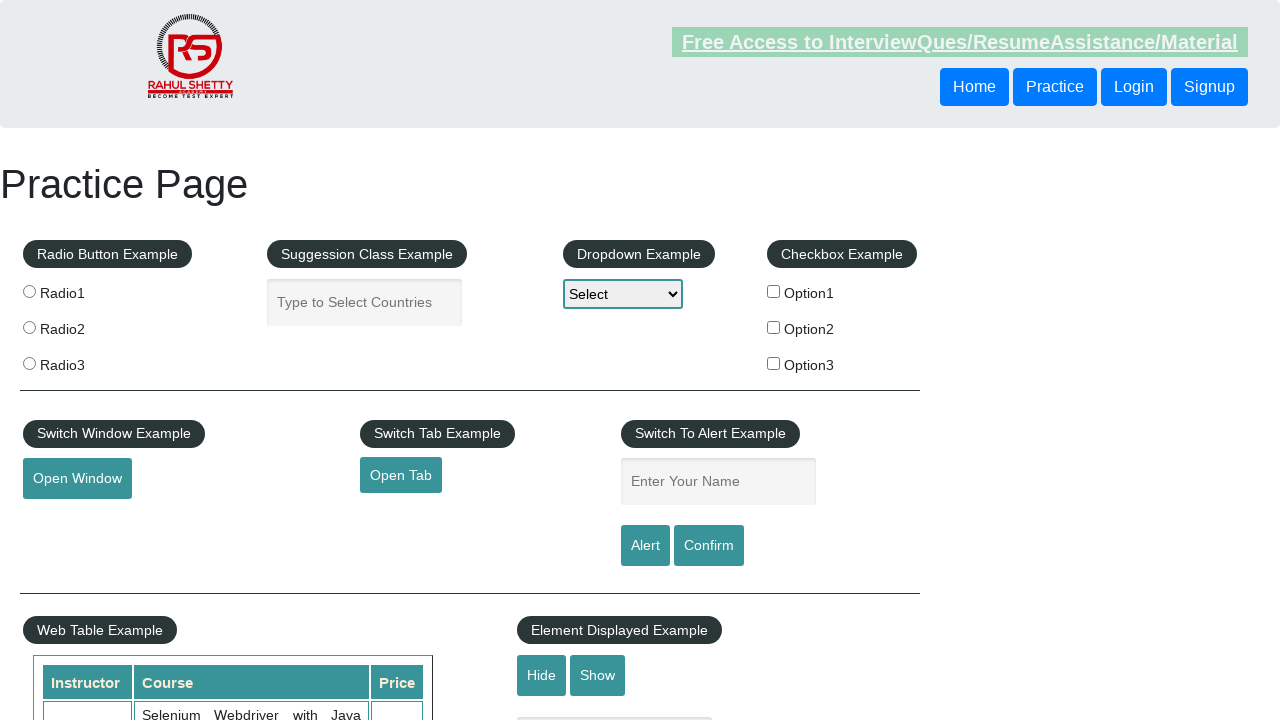

Set up dialog handler to dismiss confirm dialog
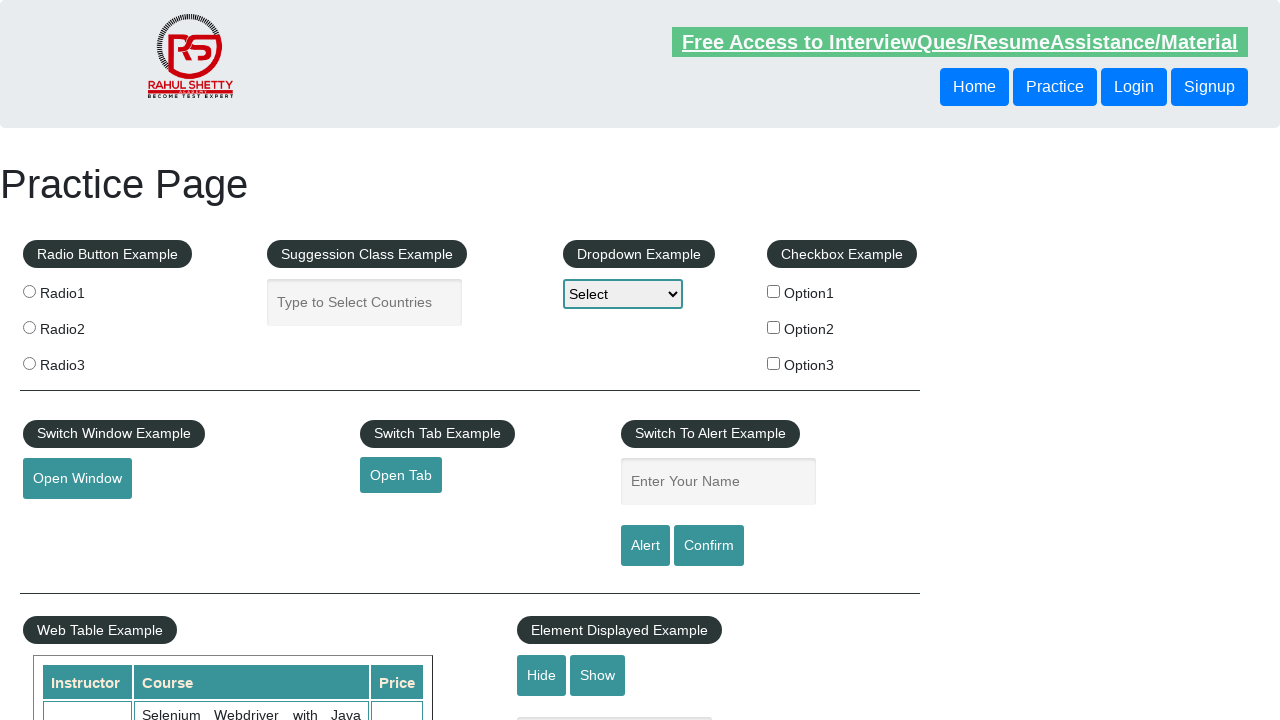

Clicked confirm button to trigger and dismiss confirm dialog at (709, 546) on #confirmbtn
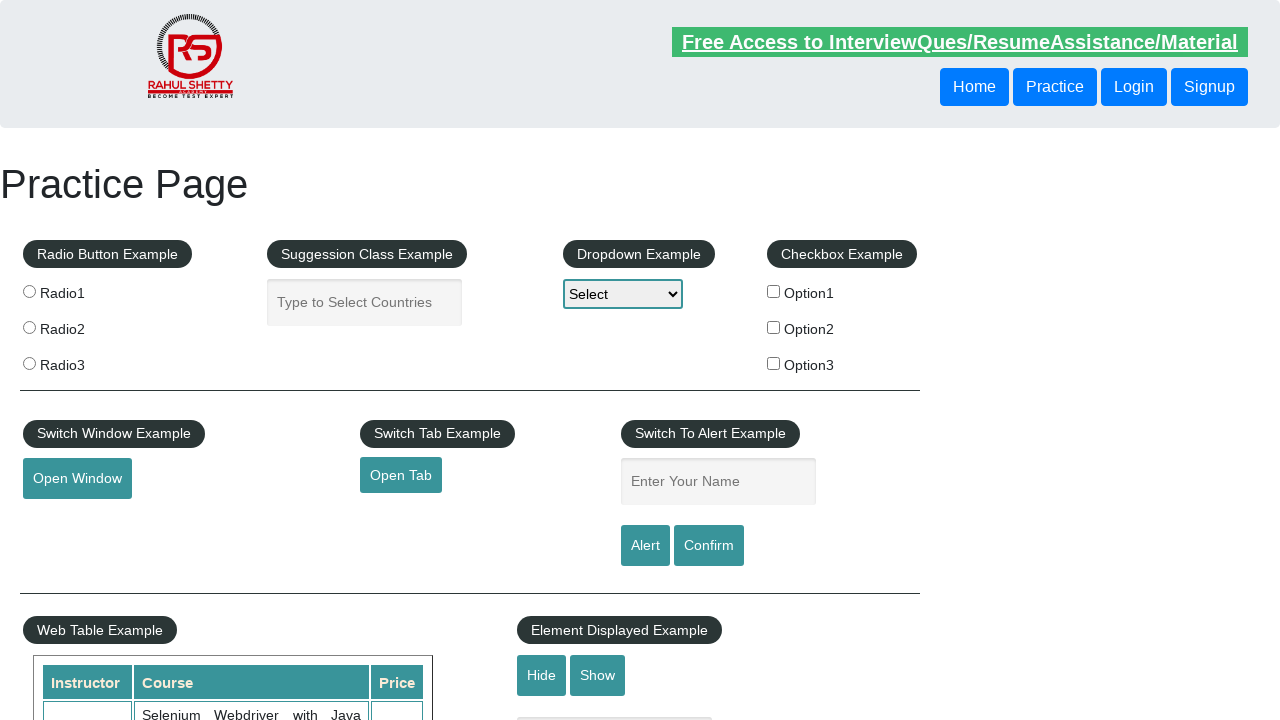

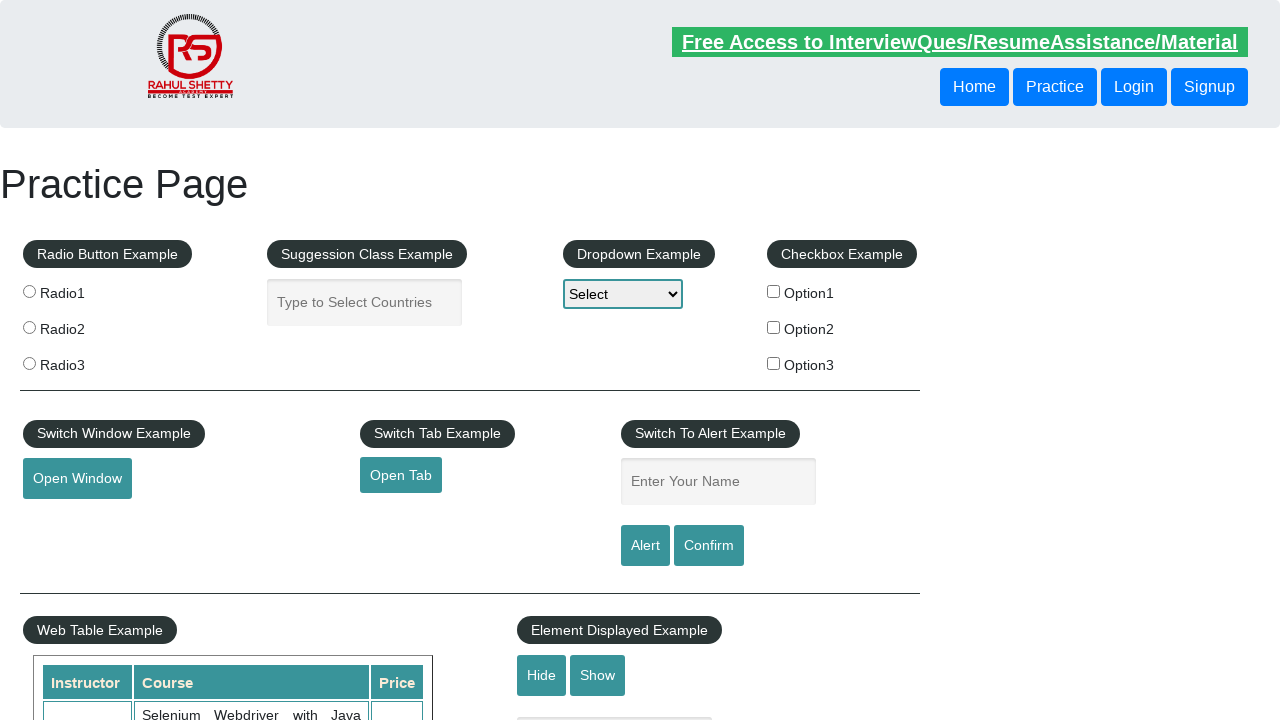